Tests the contact us form submission by navigating to contact page and filling out all form fields with valid data

Starting URL: http://www.royalhospitals.com/

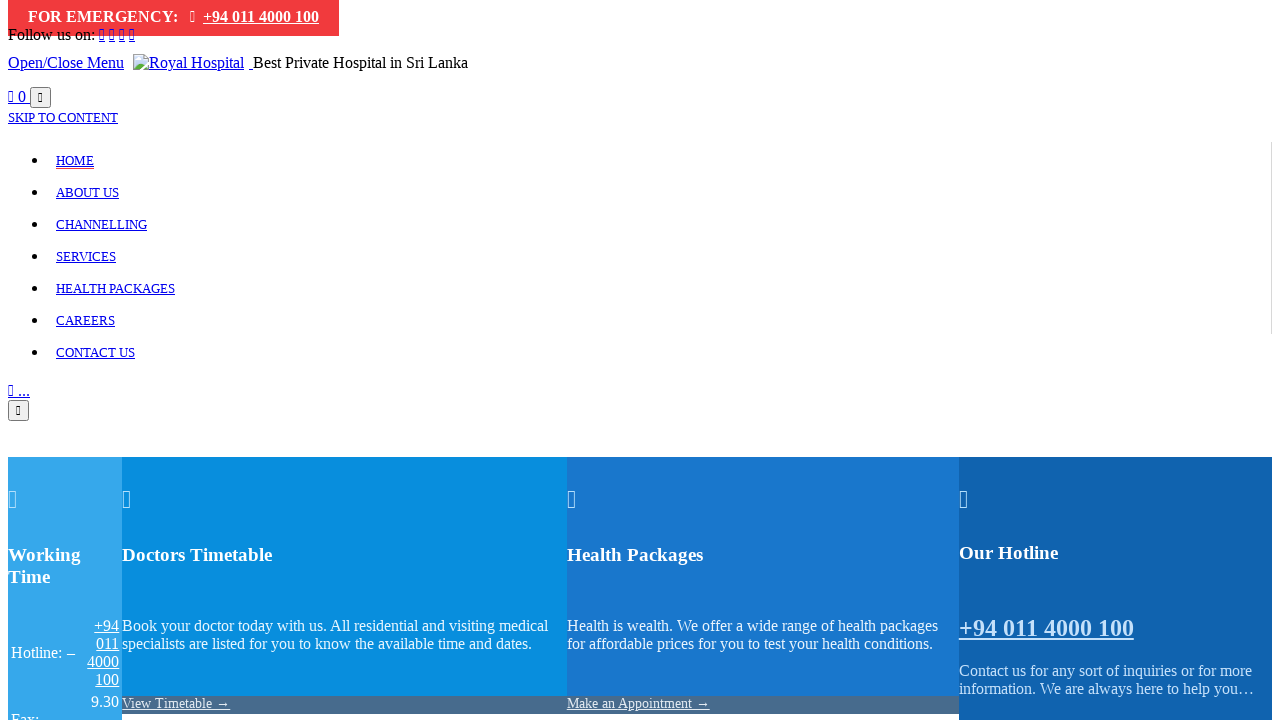

Clicked on Contact Us menu item at (96, 352) on #menu-item-11868 span
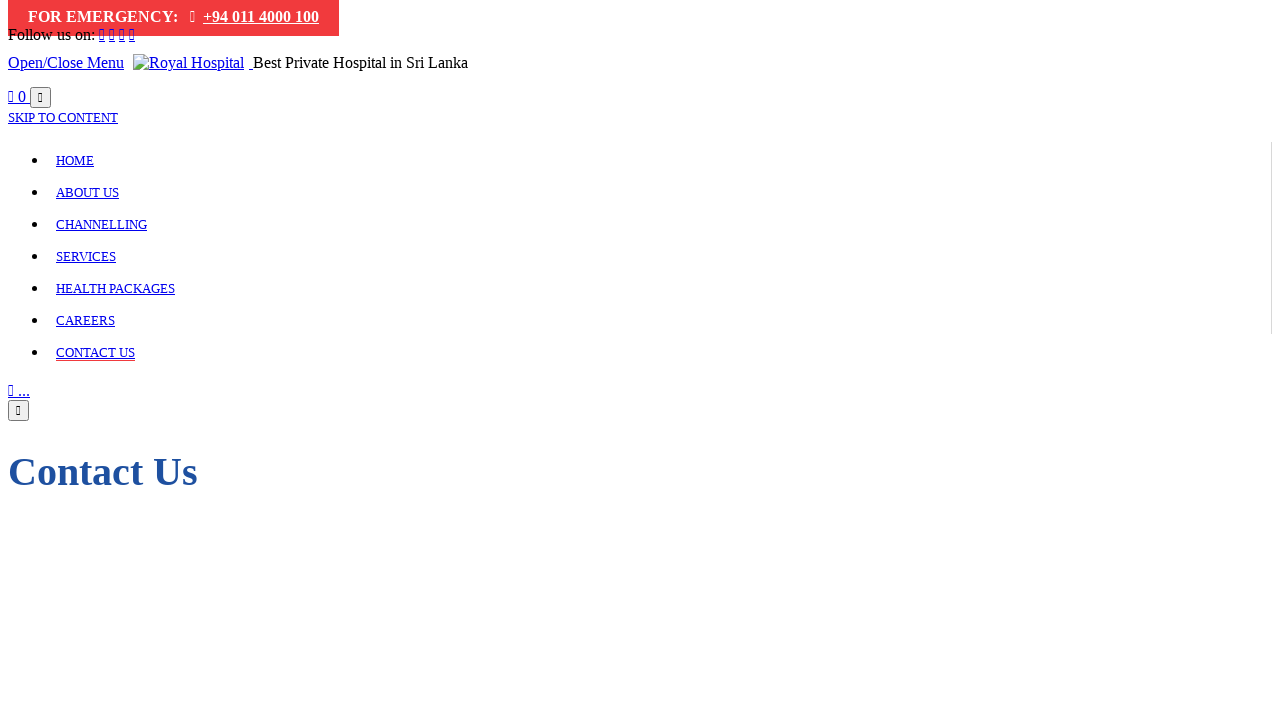

Clicked on name input field at (226, 360) on input[name='your-name']
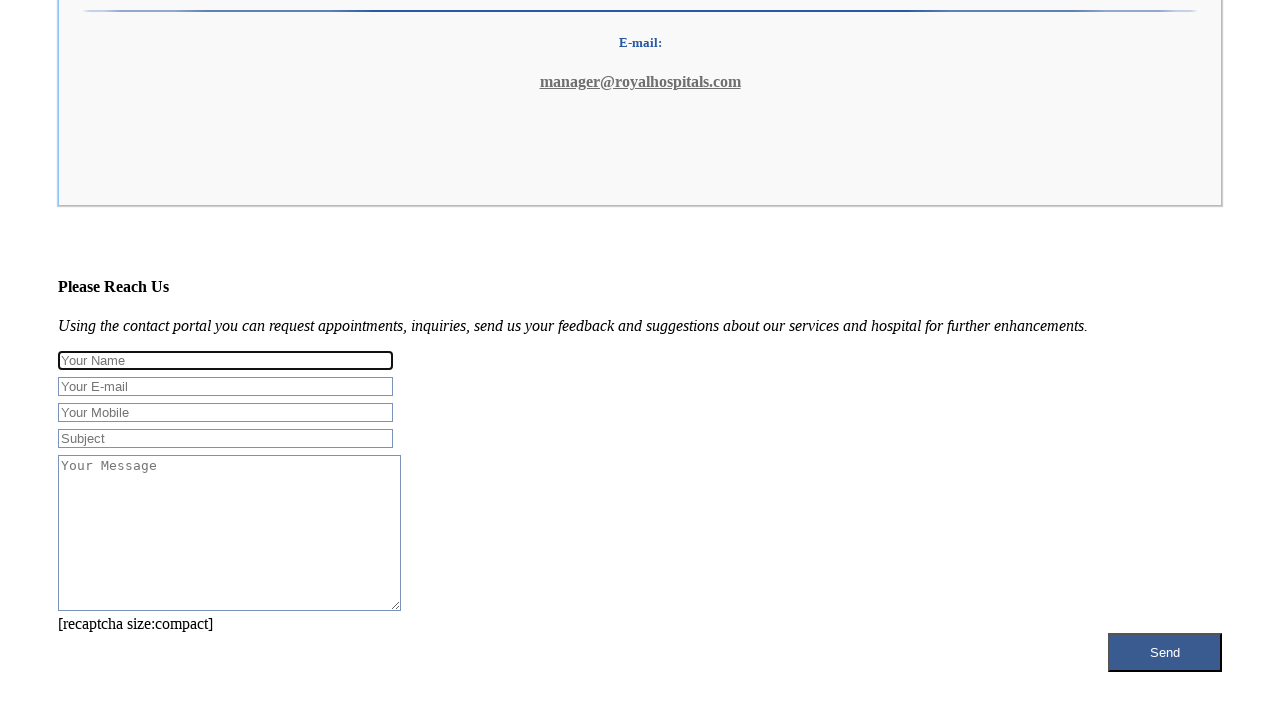

Filled name field with 'John Smith' on input[name='your-name']
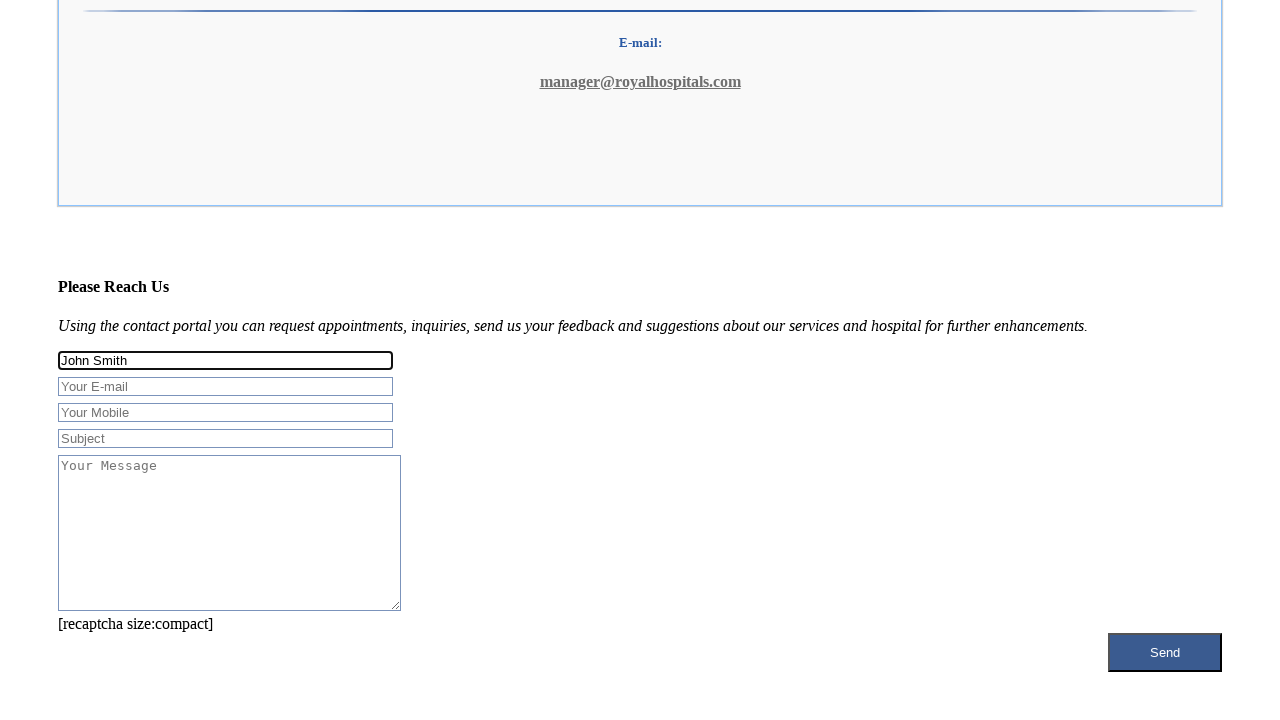

Clicked on email input field at (226, 386) on input[name='emal']
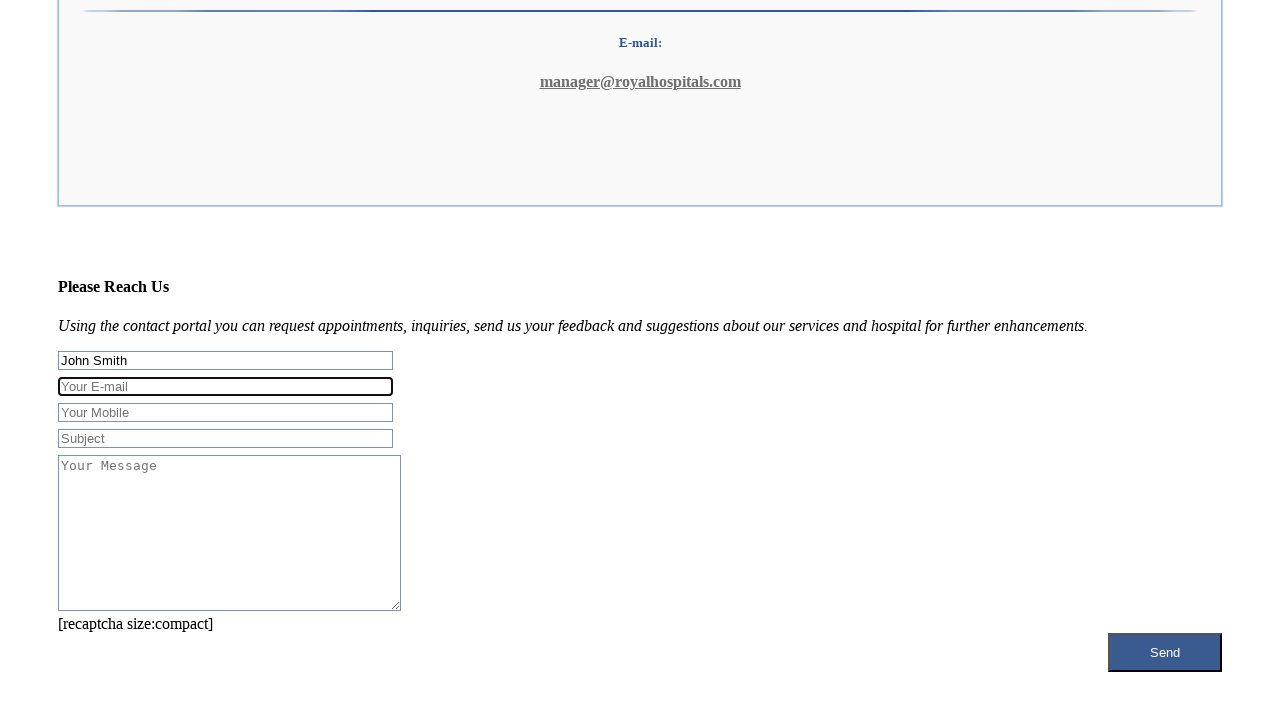

Filled email field with 'johnsmith_test@example.com' on input[name='emal']
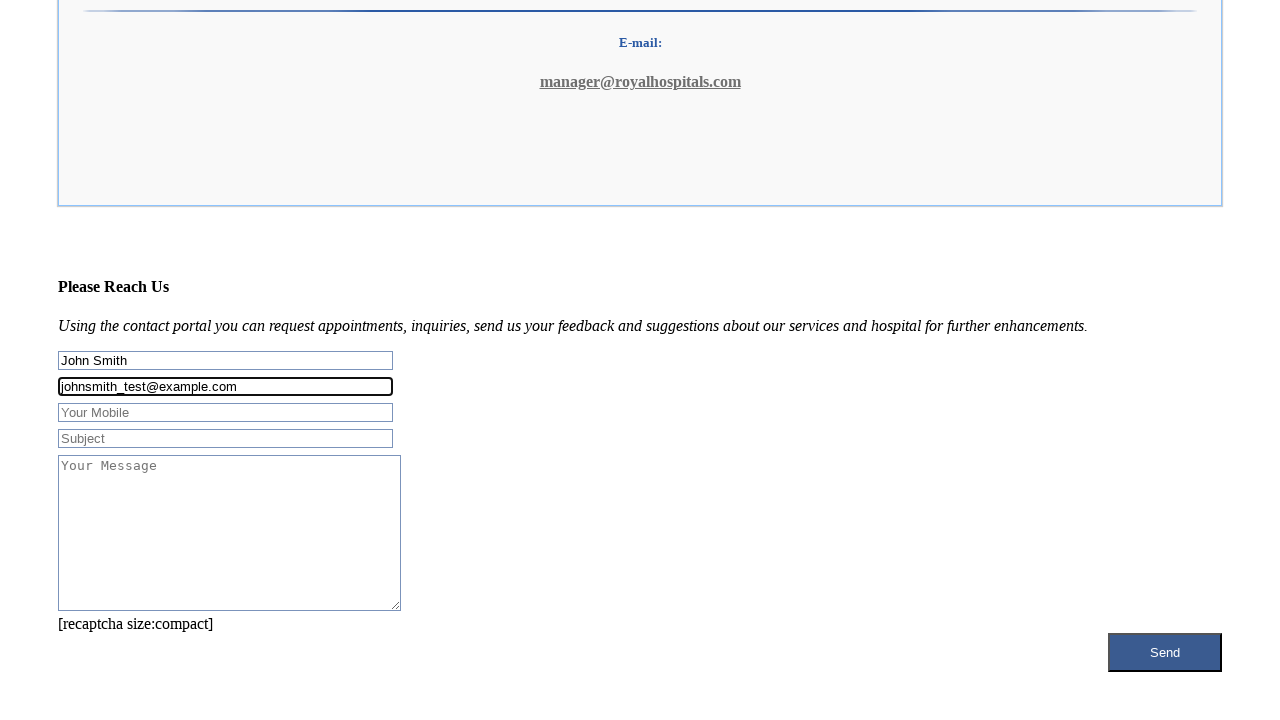

Clicked on mobile input field at (226, 412) on input[name='mobile']
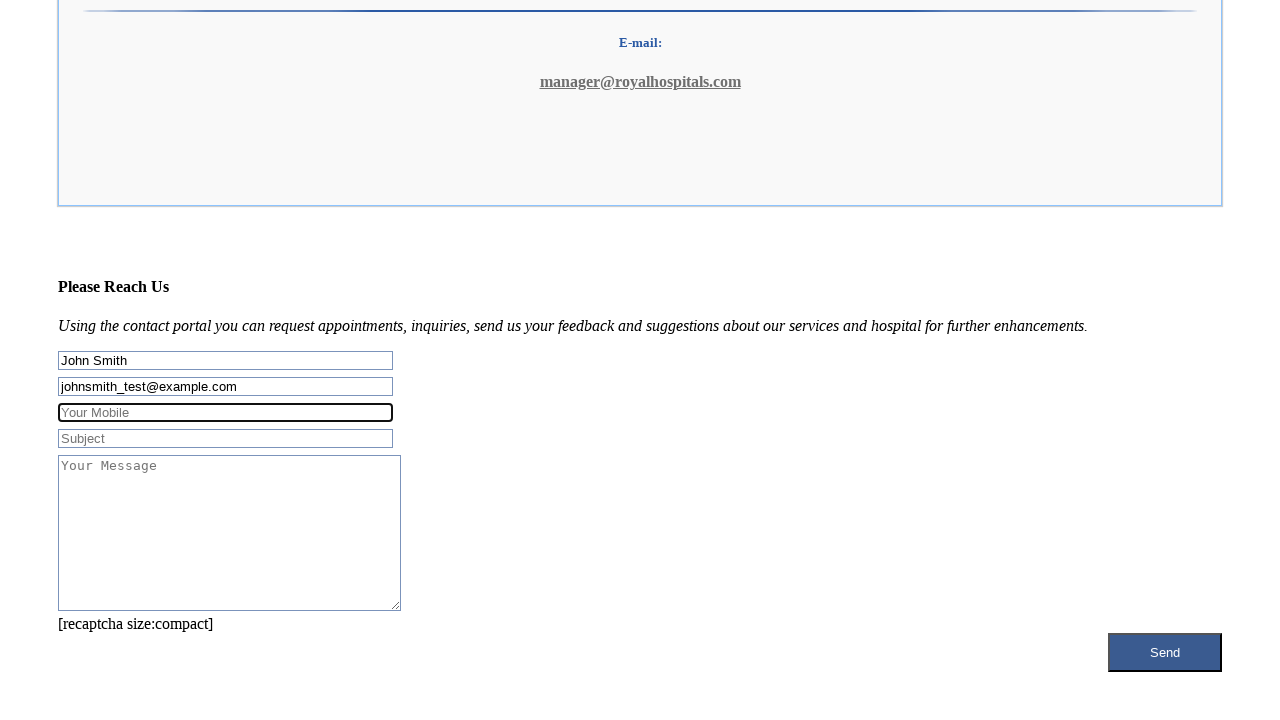

Filled mobile field with '0712345678' on input[name='mobile']
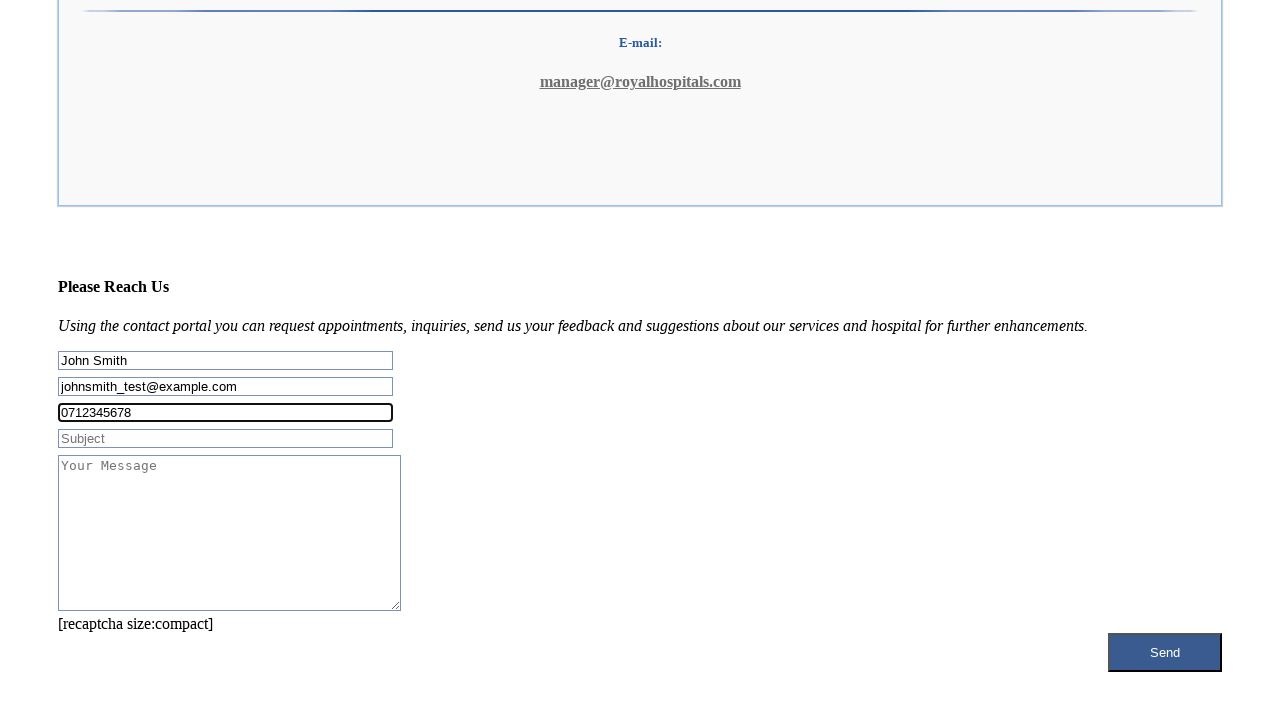

Clicked on subject input field at (226, 438) on input[name='subject']
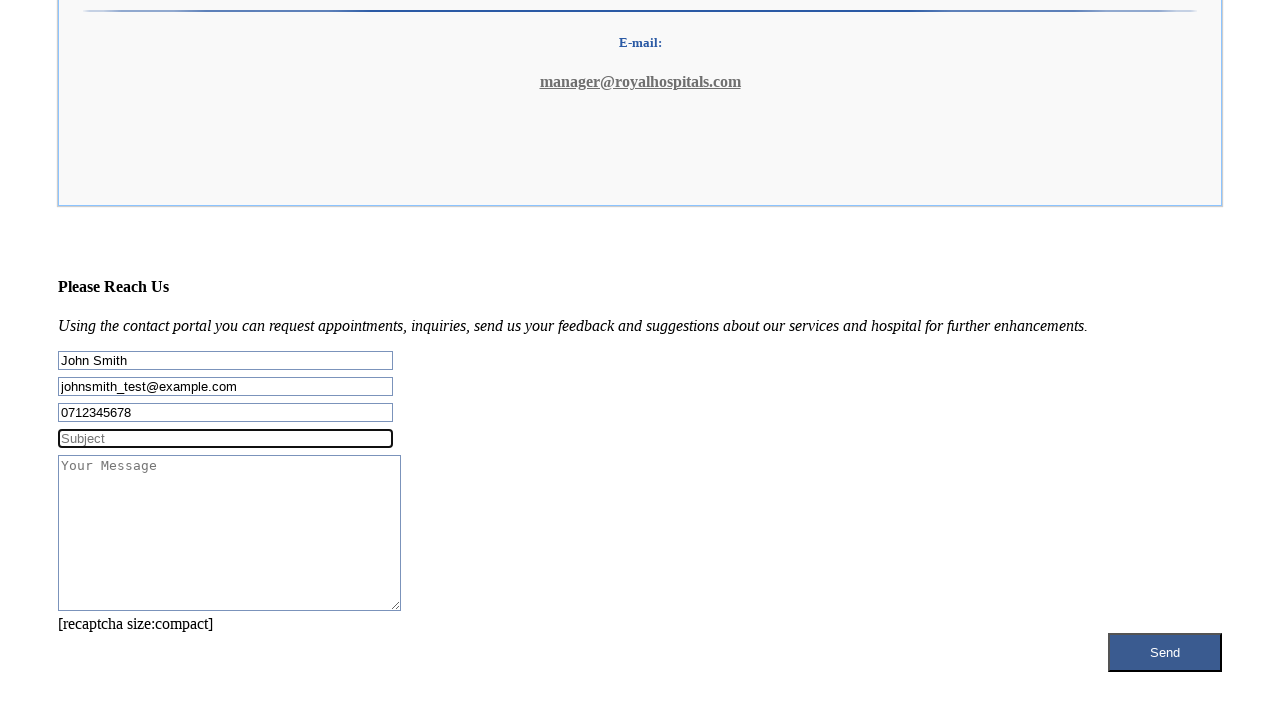

Filled subject field with 'General Inquiry' on input[name='subject']
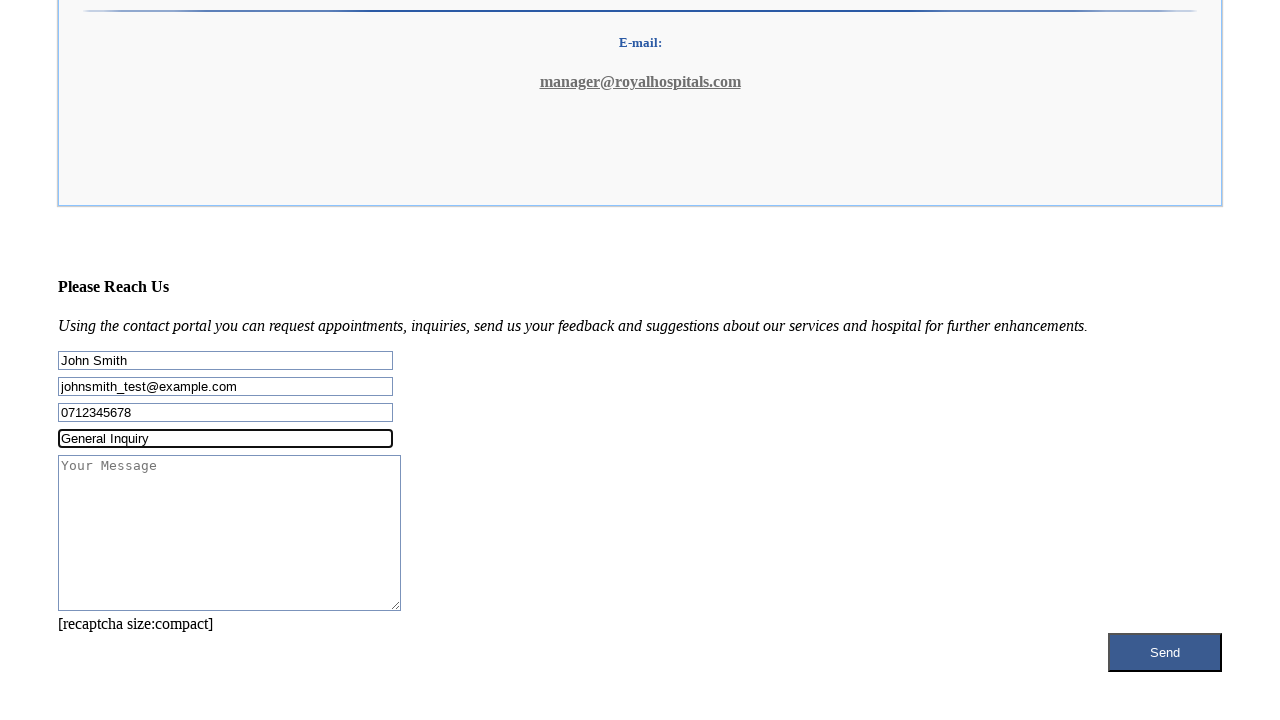

Clicked on message textarea field at (230, 533) on textarea[name='textarea']
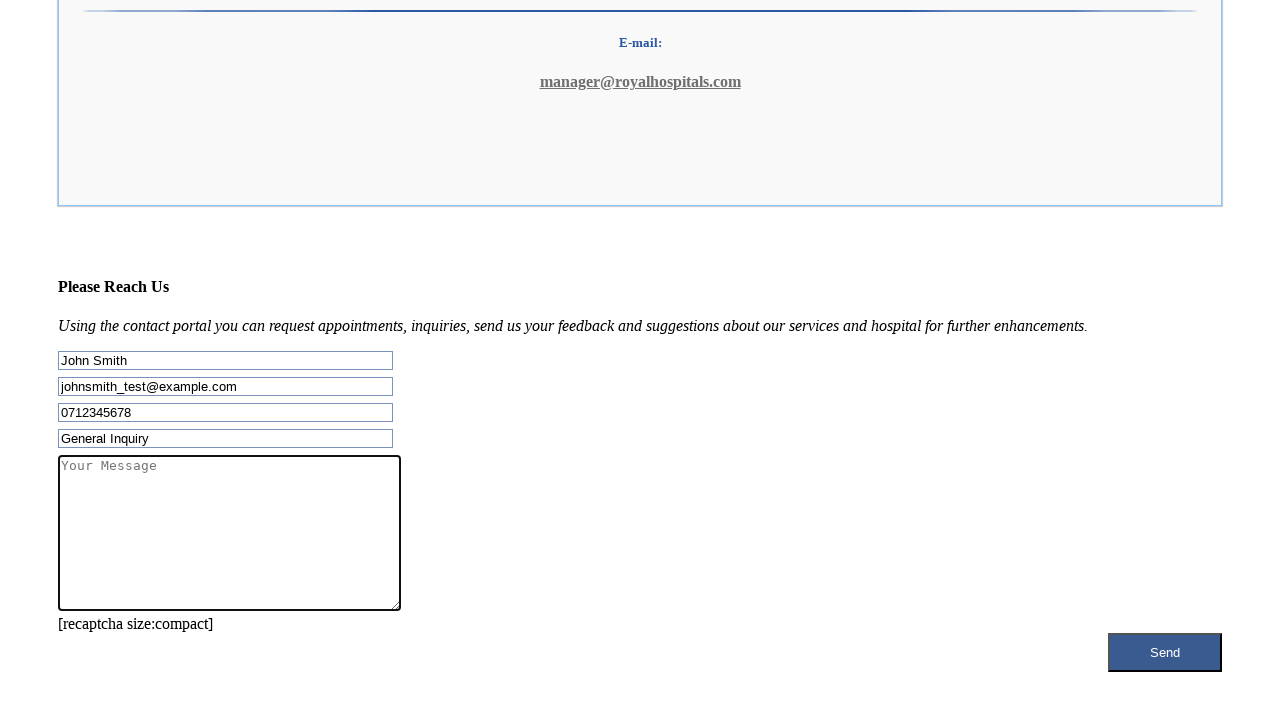

Filled message field with test inquiry text on textarea[name='textarea']
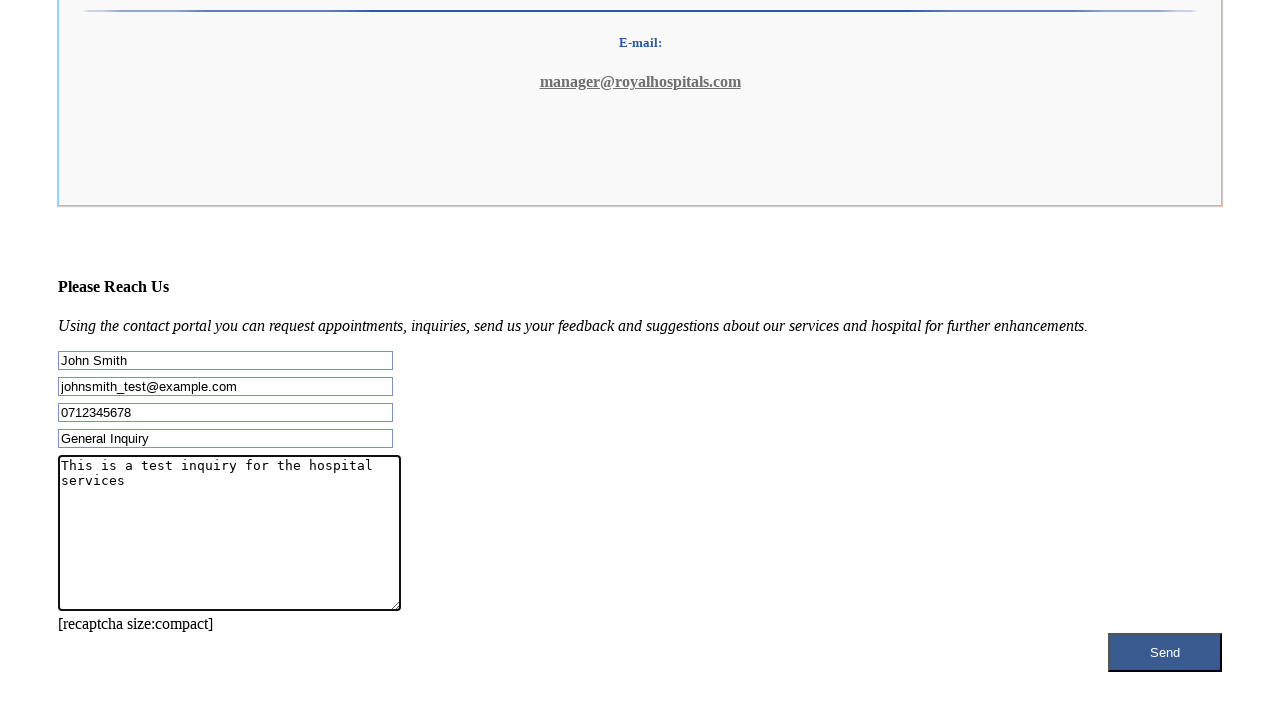

Clicked submit button to submit contact form at (1165, 652) on div:nth-child(6) > .wpcf7-form-control
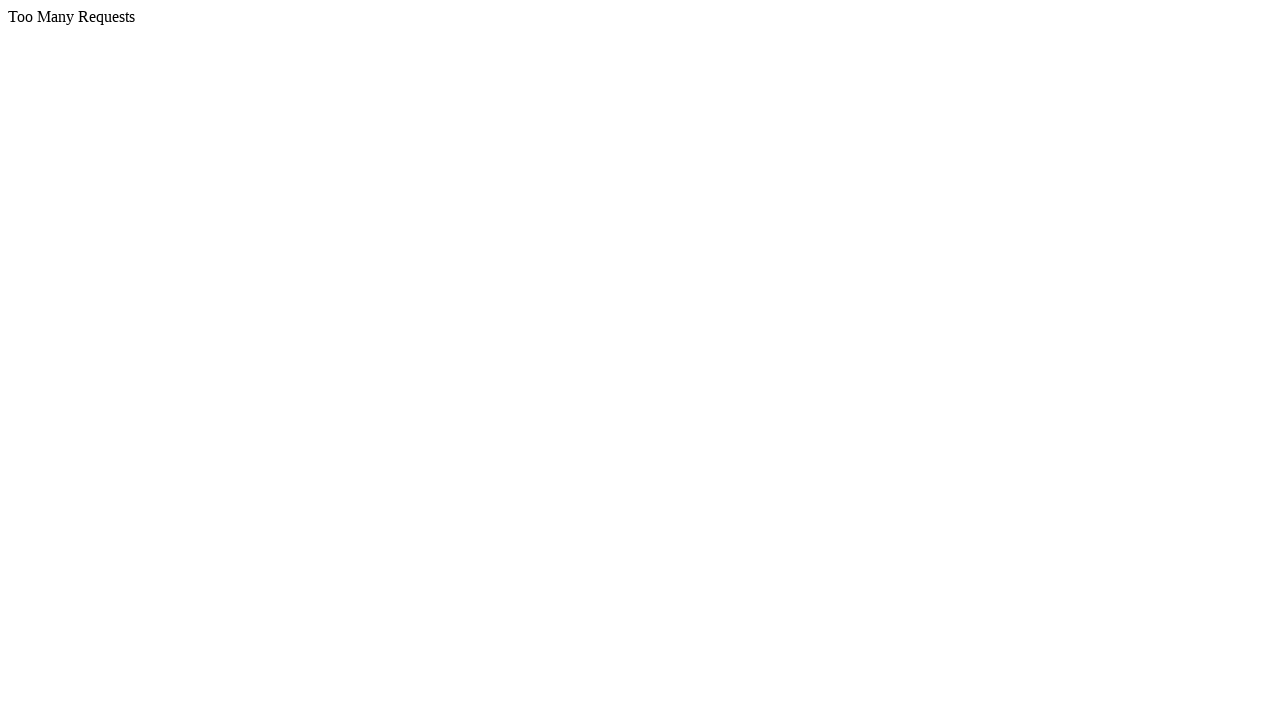

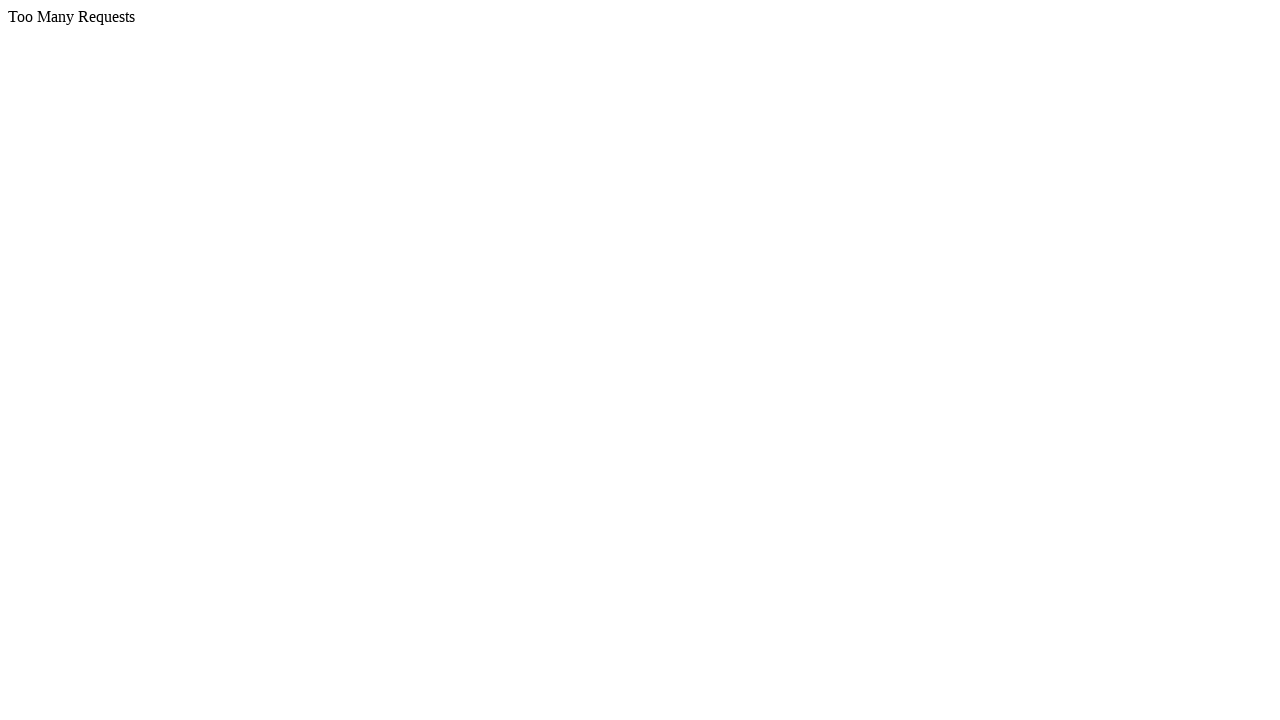